Tests repeatedly clicking a button until a specific element appears on the page, demonstrating custom wait conditions for dynamic content

Starting URL: https://vip.ceshiren.com/#/ui_study

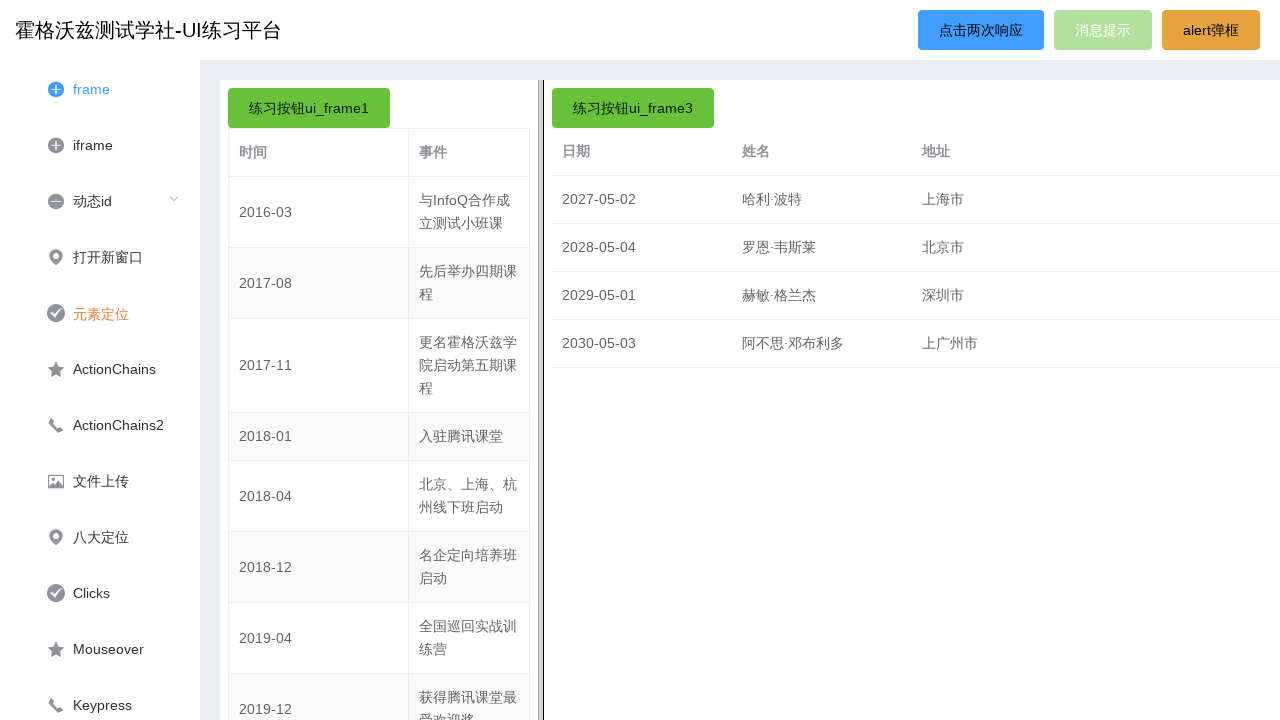

Clicked primary button (attempt 1) at (981, 30) on #primary_btn
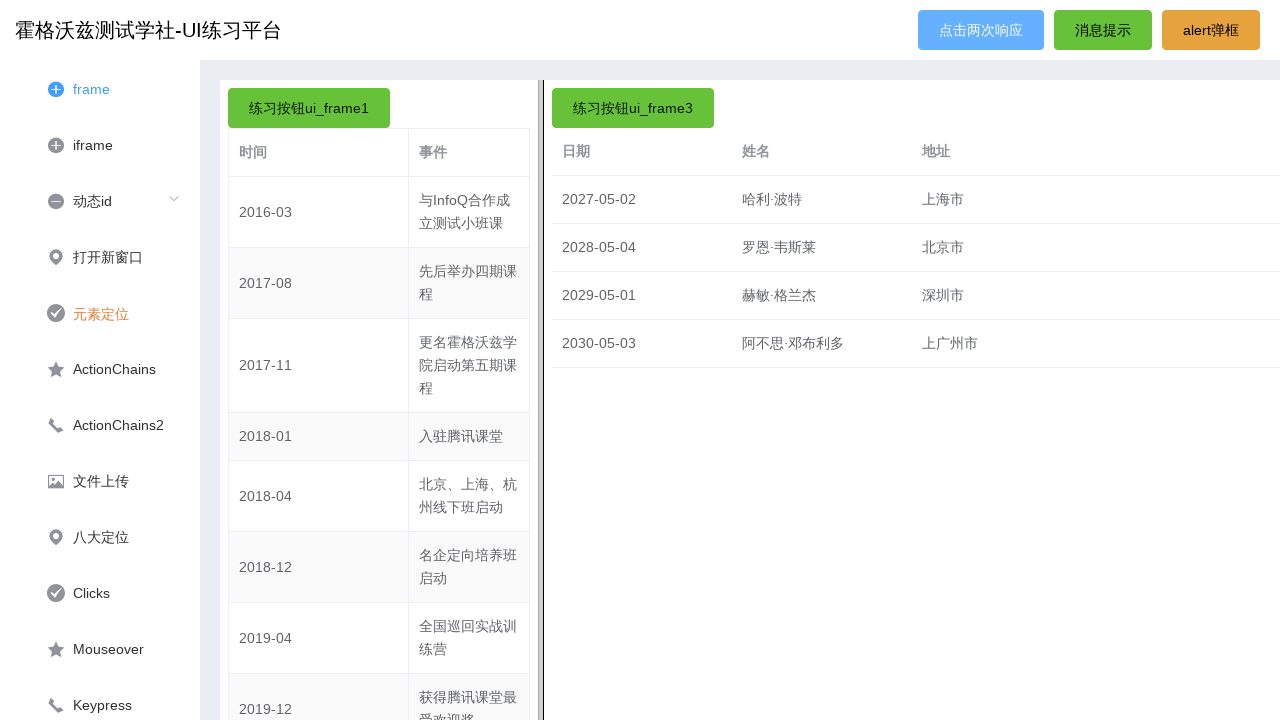

Waited 100ms before next attempt (attempt 1)
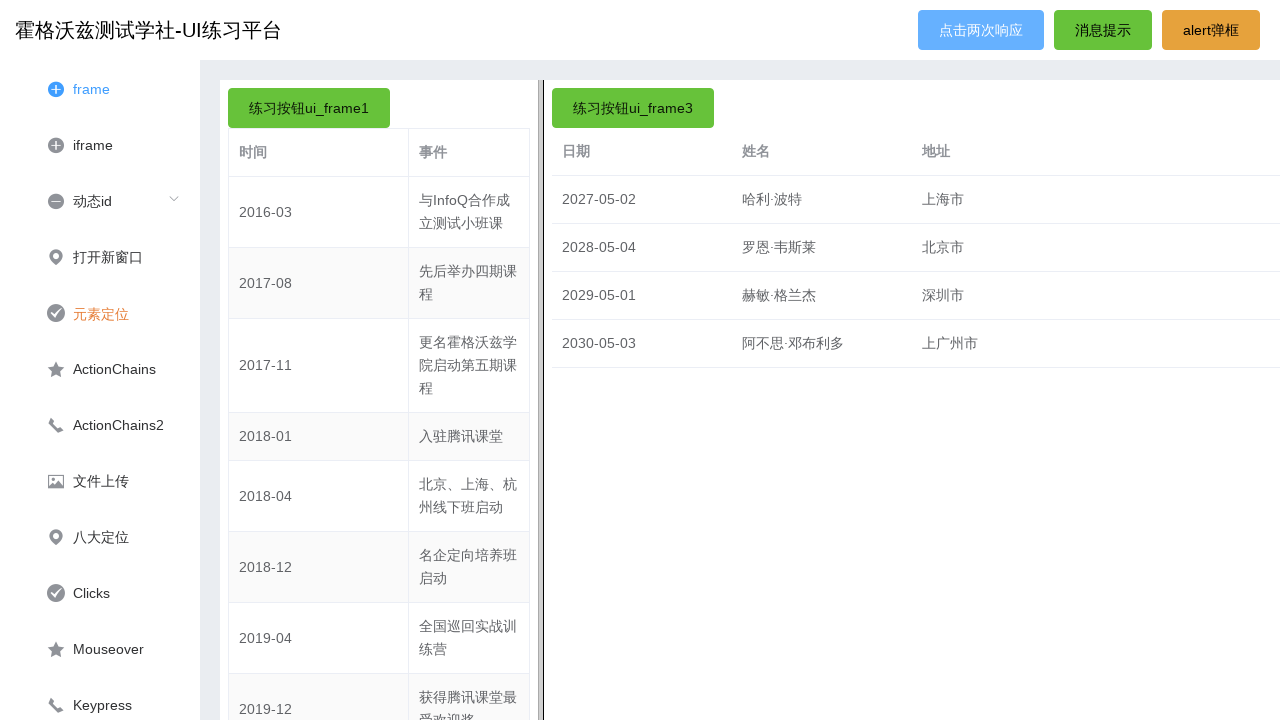

Clicked primary button (attempt 2) at (981, 30) on #primary_btn
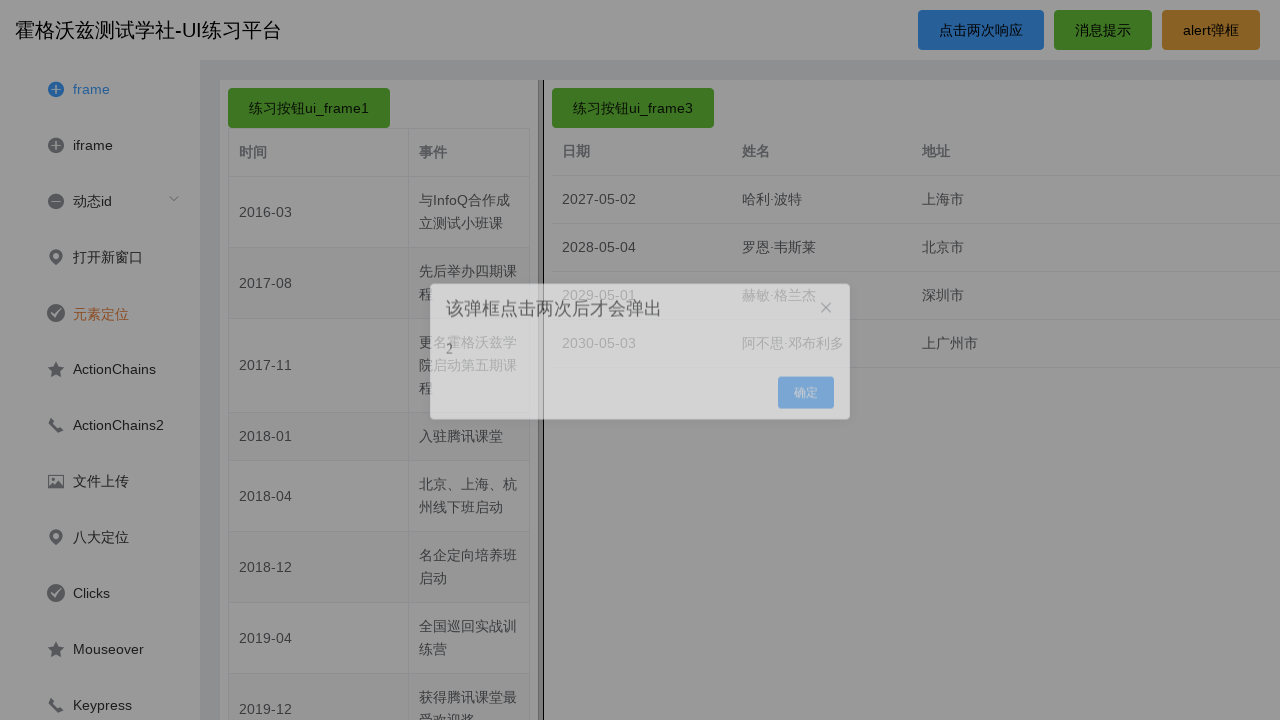

Target dialog element appeared after button clicks
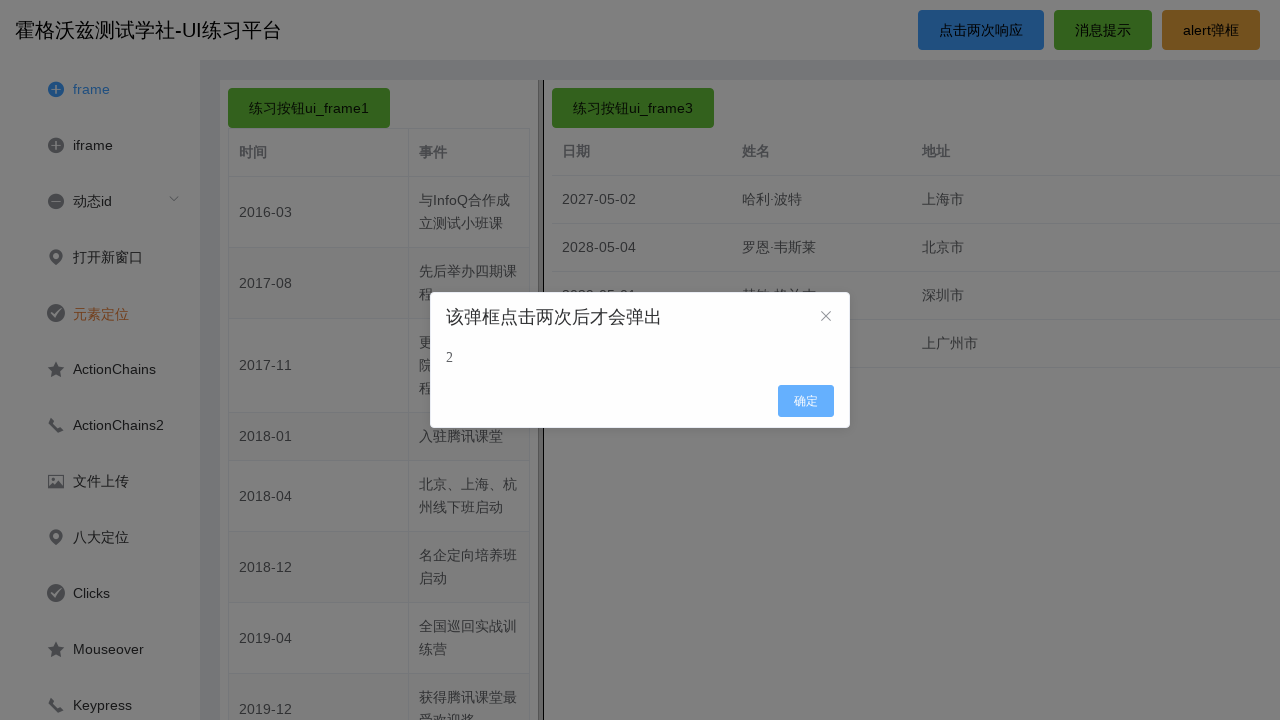

Verified target dialog element is visible with explicit wait
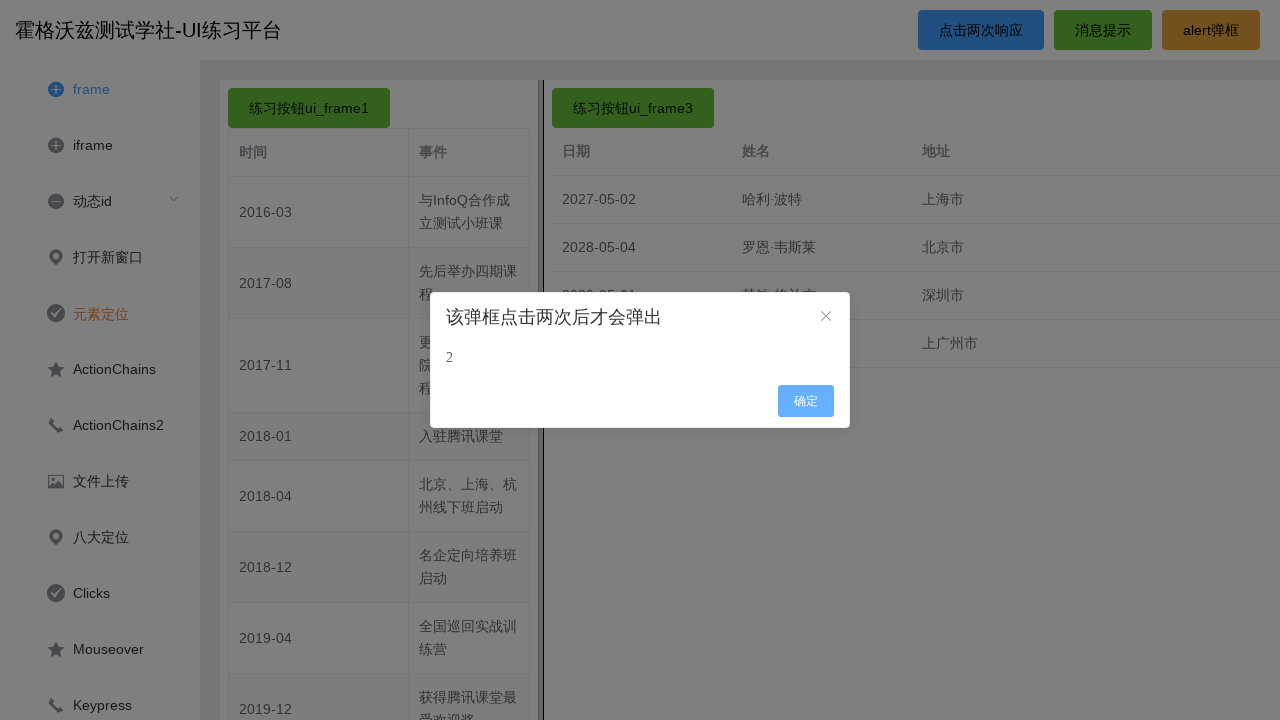

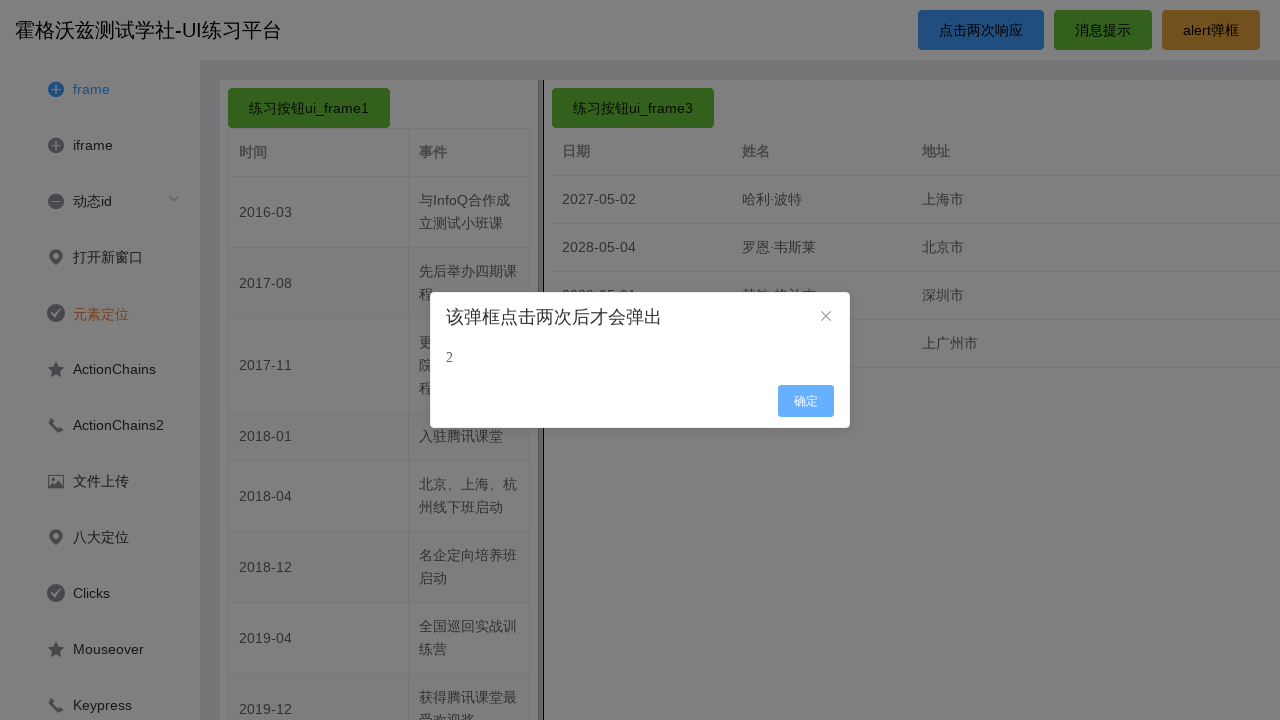